Clicks the blue button multiple times and verifies the text changes between expected values

Starting URL: https://the-internet.herokuapp.com/challenging_dom

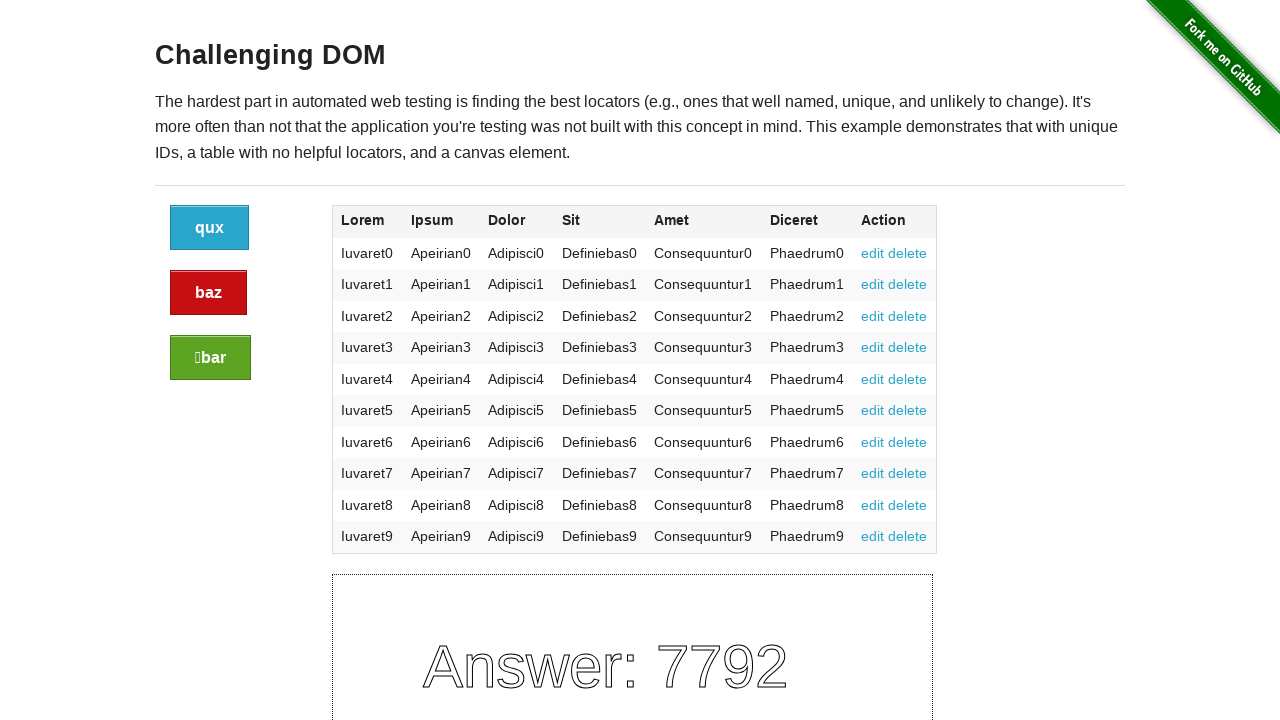

Navigated to the-internet.herokuapp.com/challenging_dom
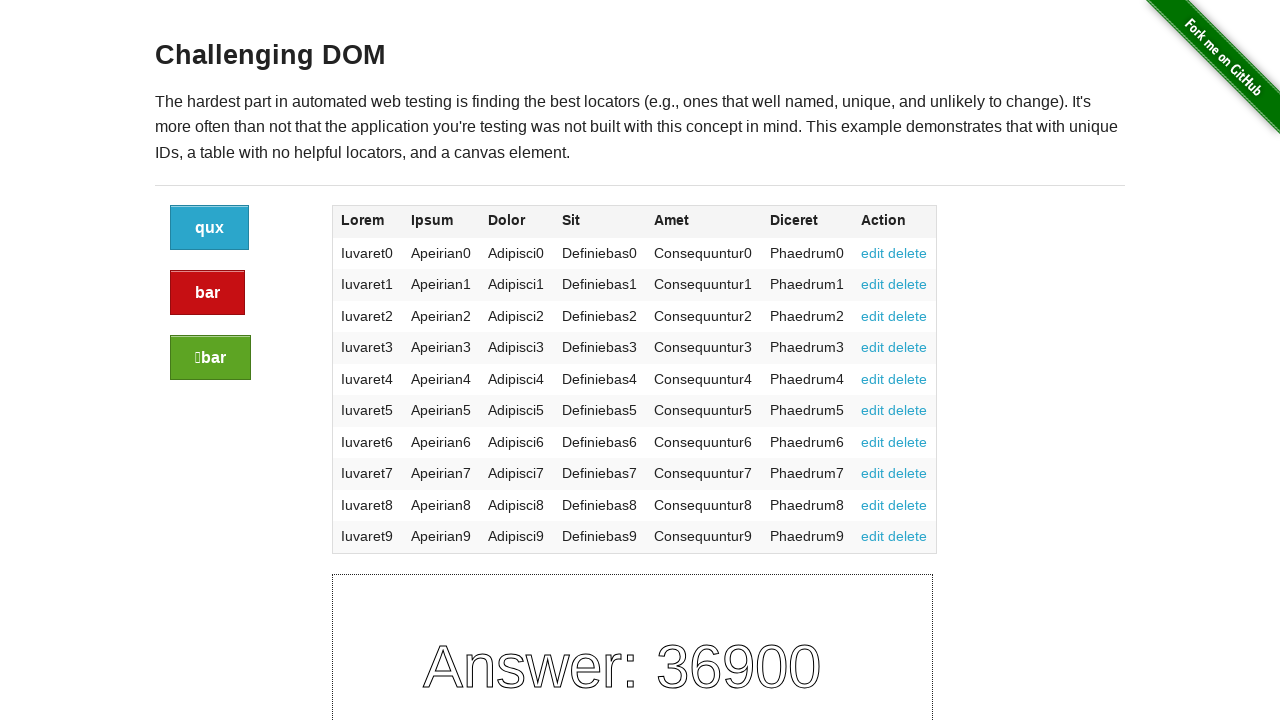

Located the blue button element
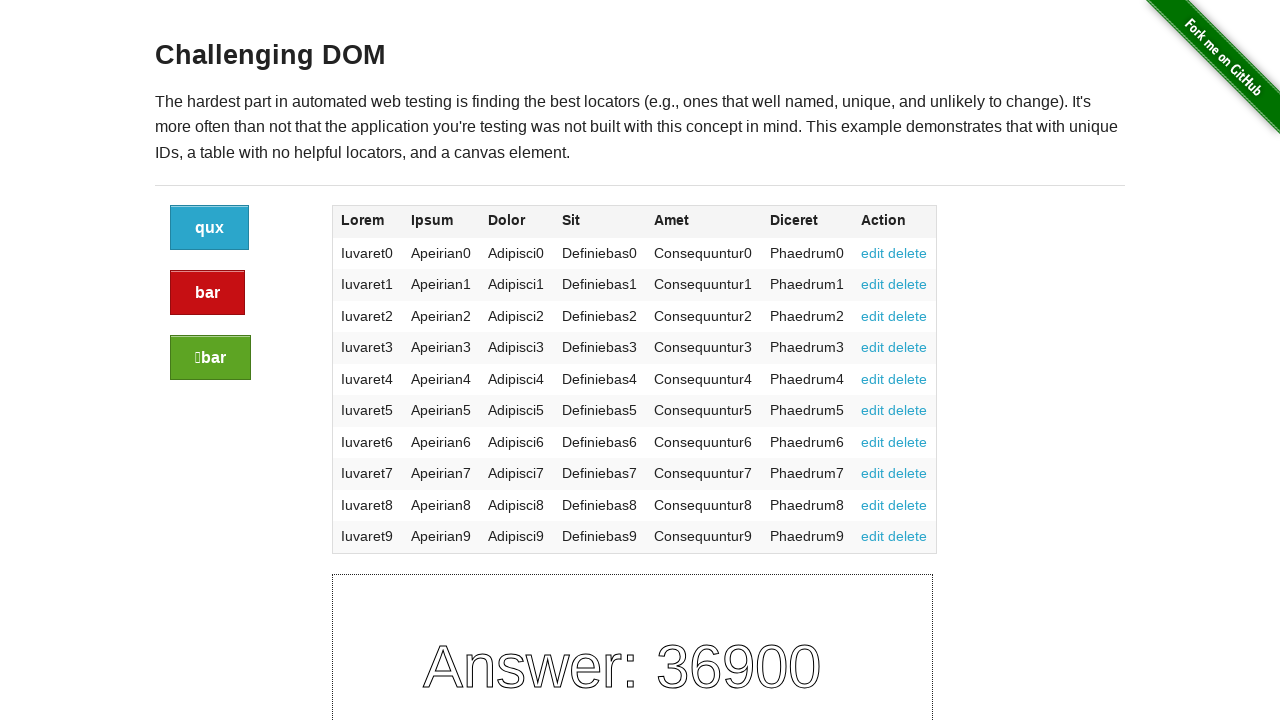

Retrieved blue button text: 'qux'
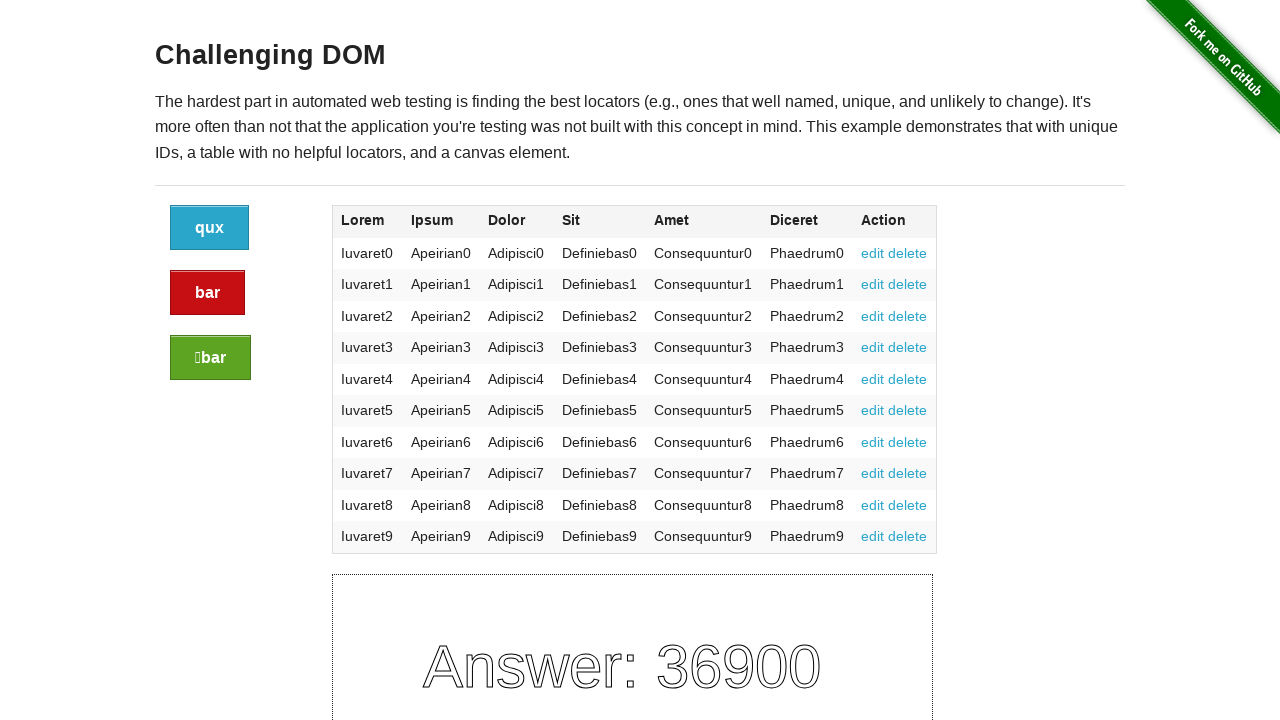

Verified button text 'qux' is in expected values ['bar', 'foo', 'baz', 'qux']
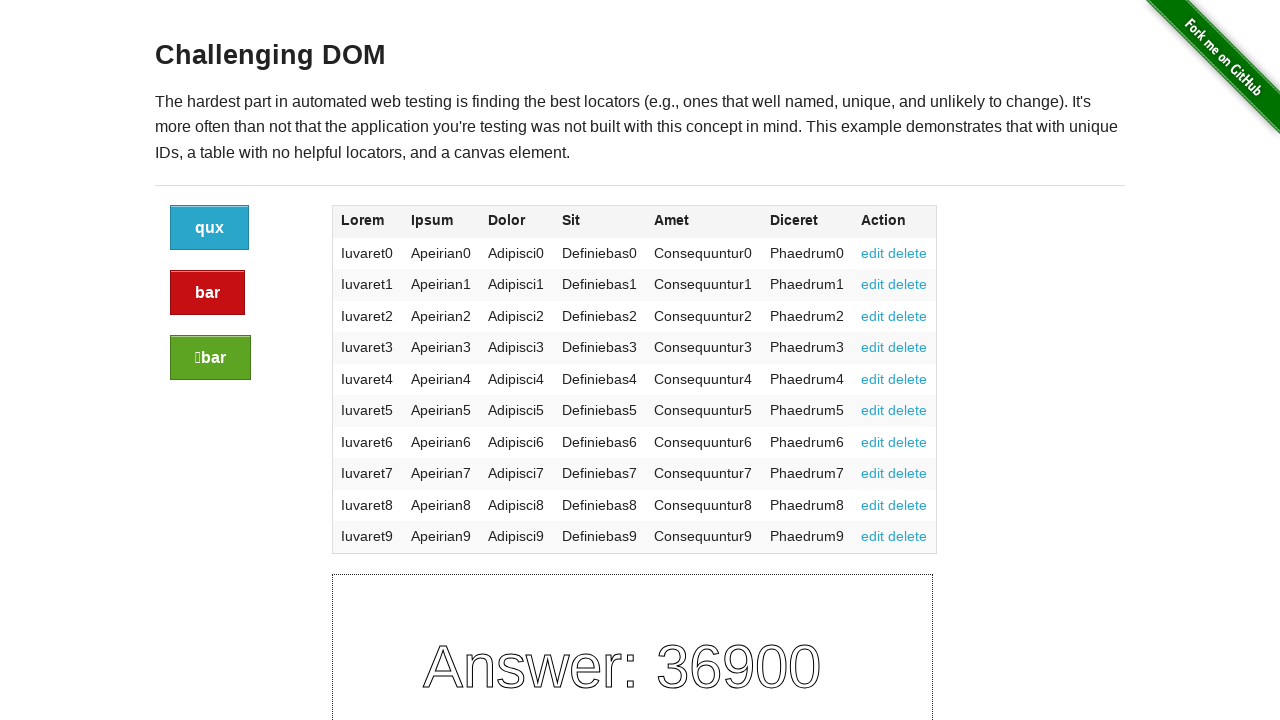

Clicked the blue button (iteration 1) at (210, 228) on .button >> nth=0
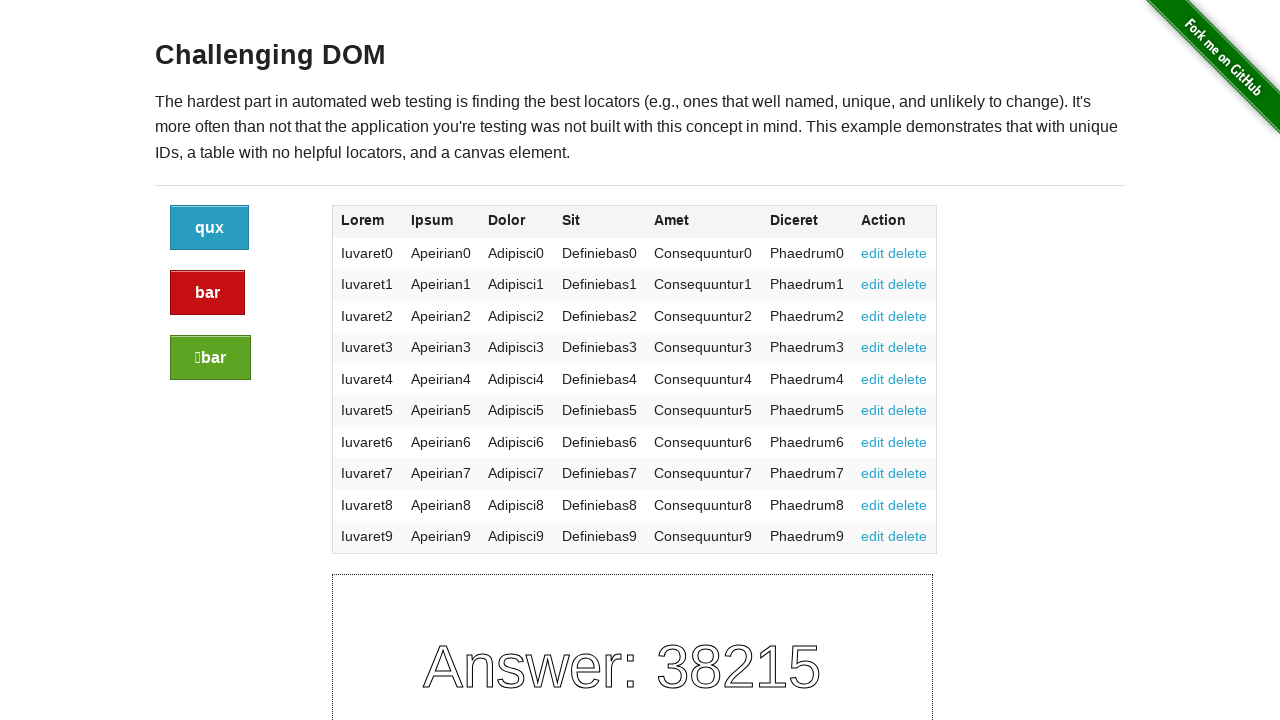

Located the blue button element
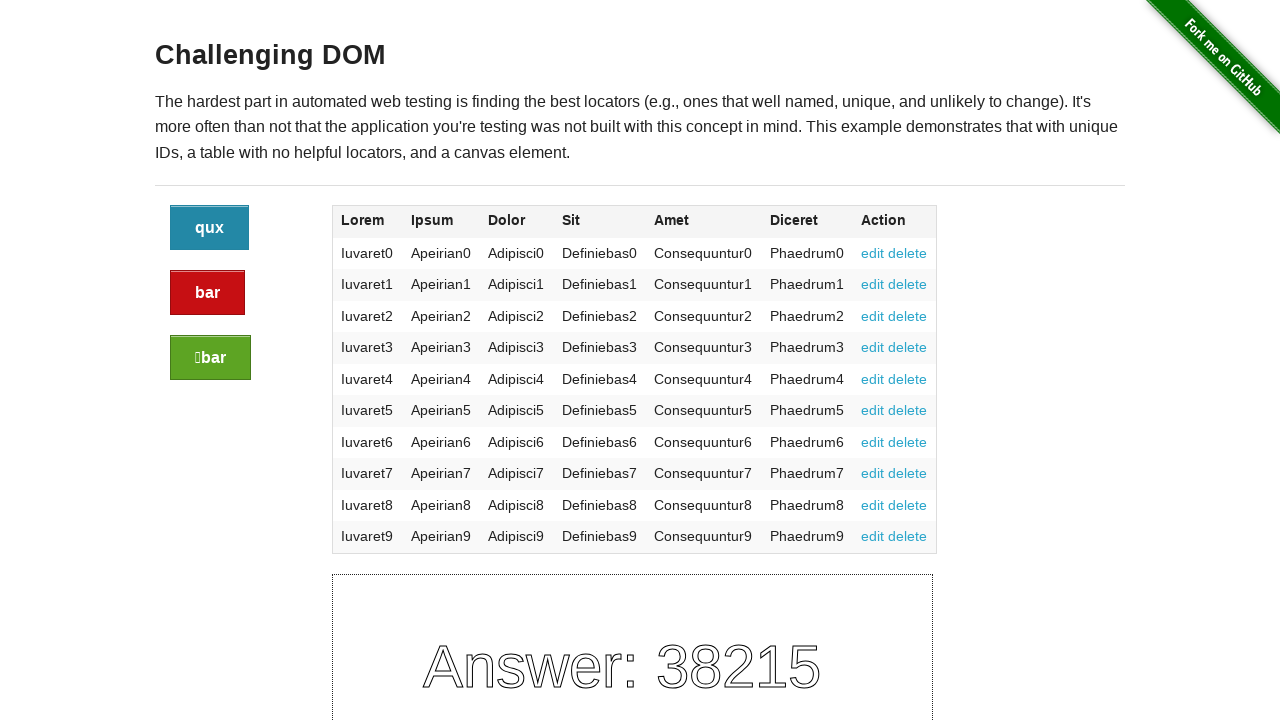

Retrieved blue button text: 'qux'
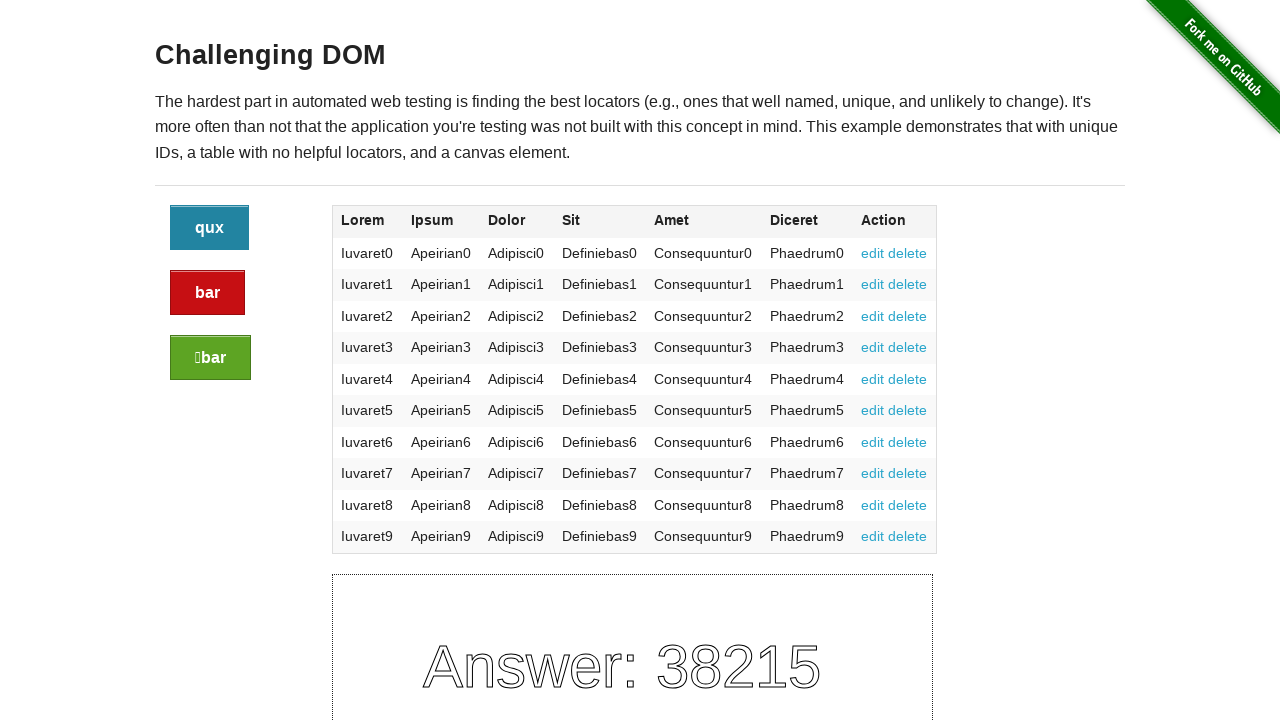

Verified button text 'qux' is in expected values ['bar', 'foo', 'baz', 'qux']
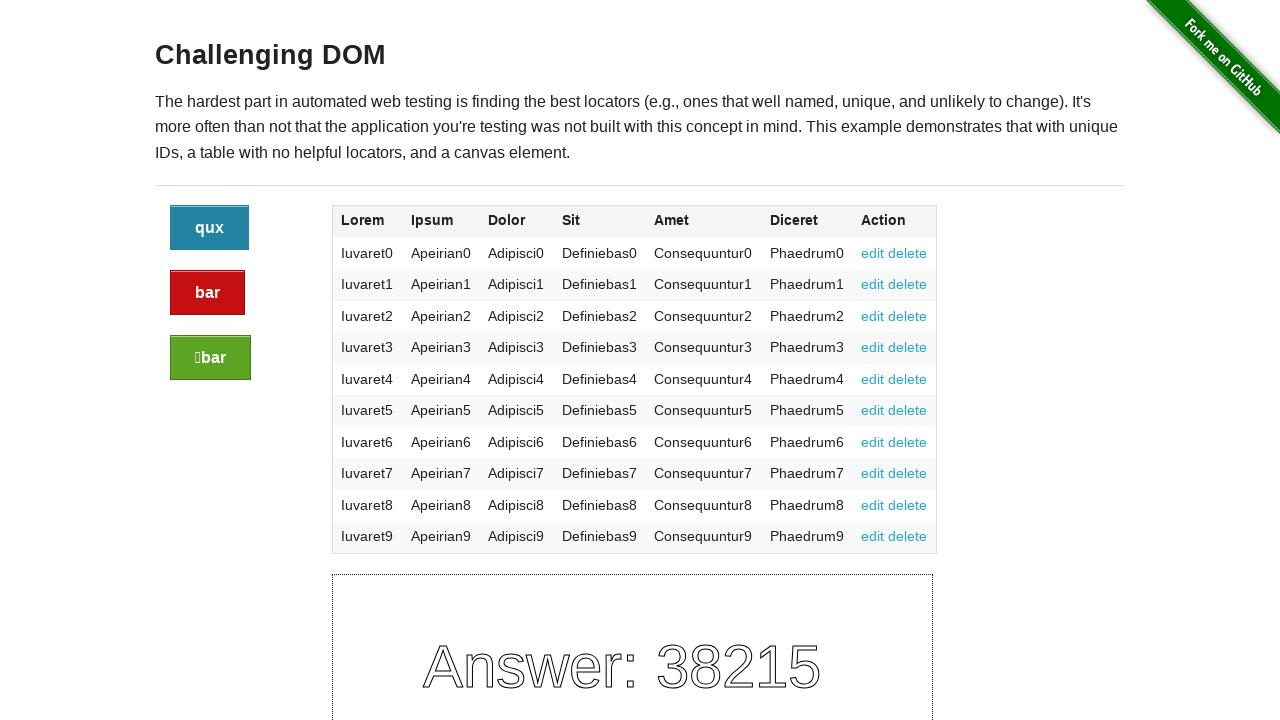

Clicked the blue button (iteration 2) at (210, 228) on .button >> nth=0
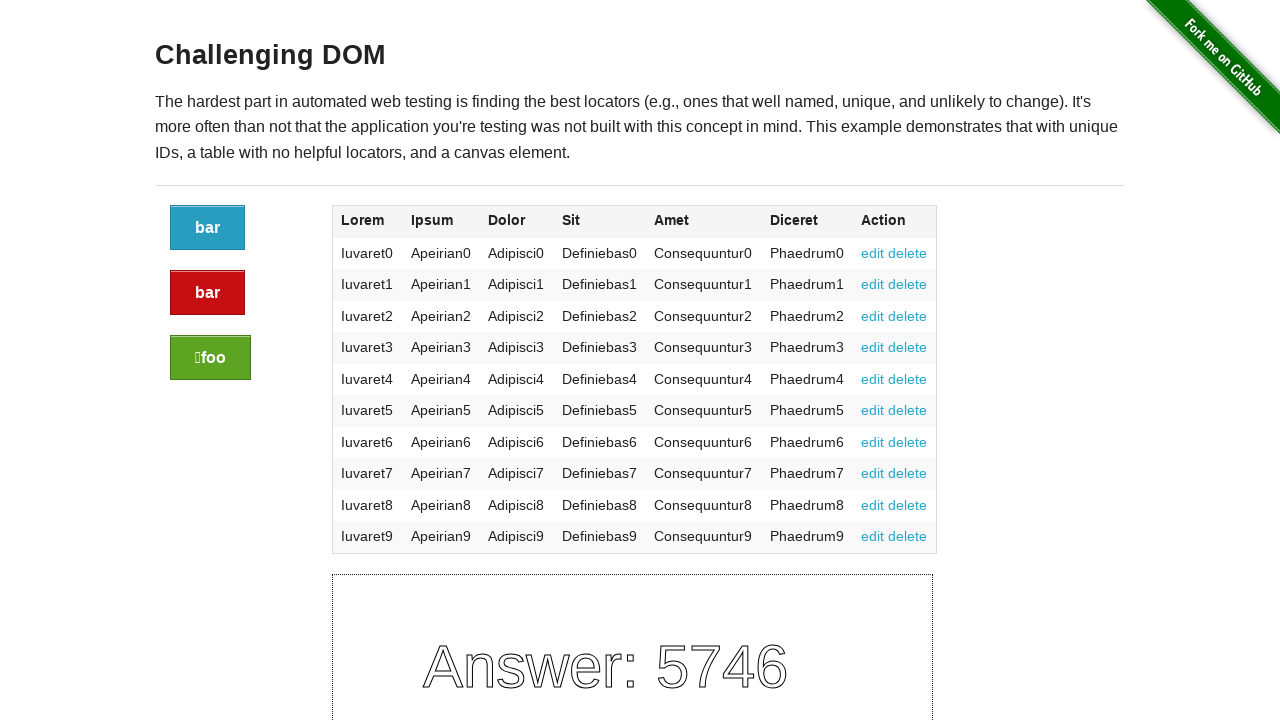

Located the blue button element
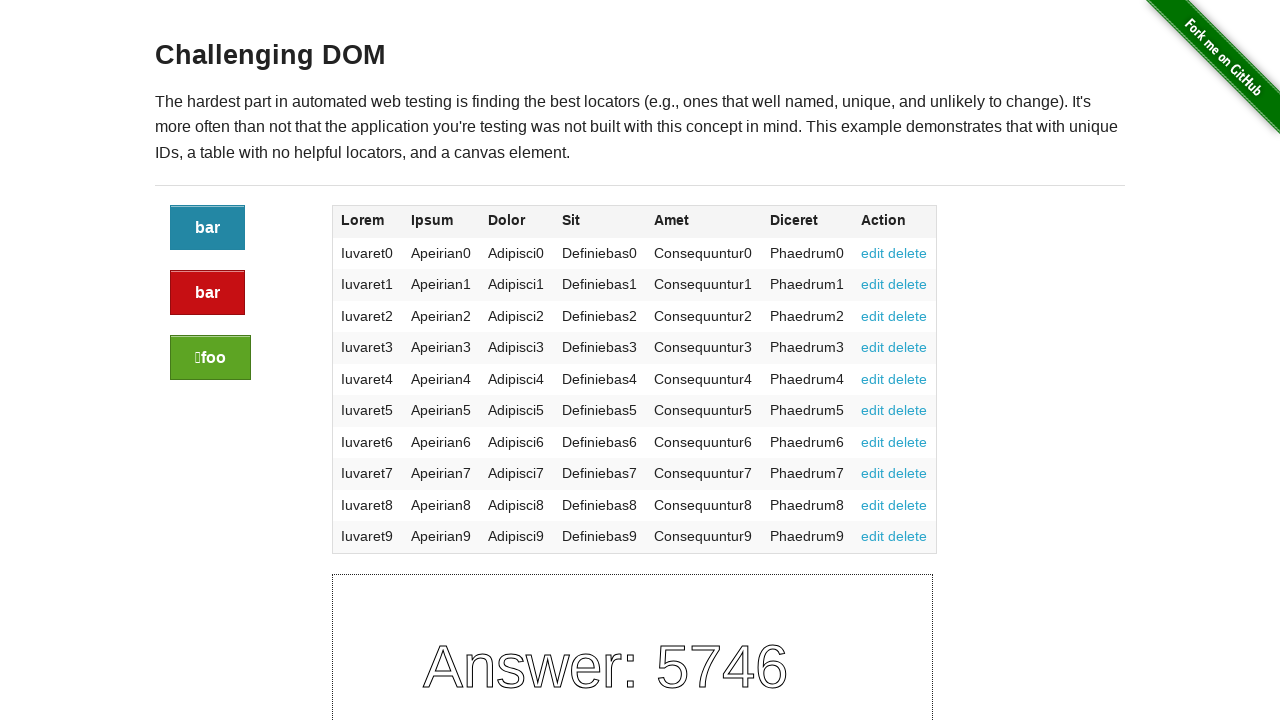

Retrieved blue button text: 'bar'
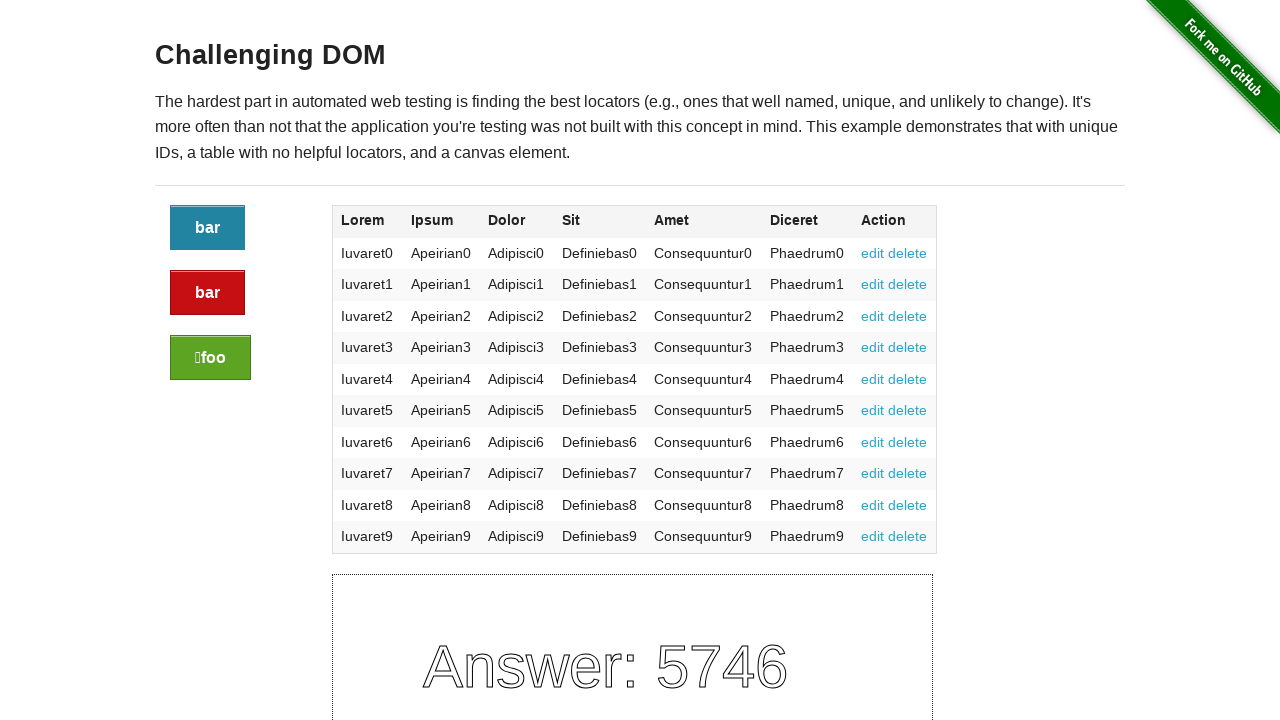

Verified button text 'bar' is in expected values ['bar', 'foo', 'baz', 'qux']
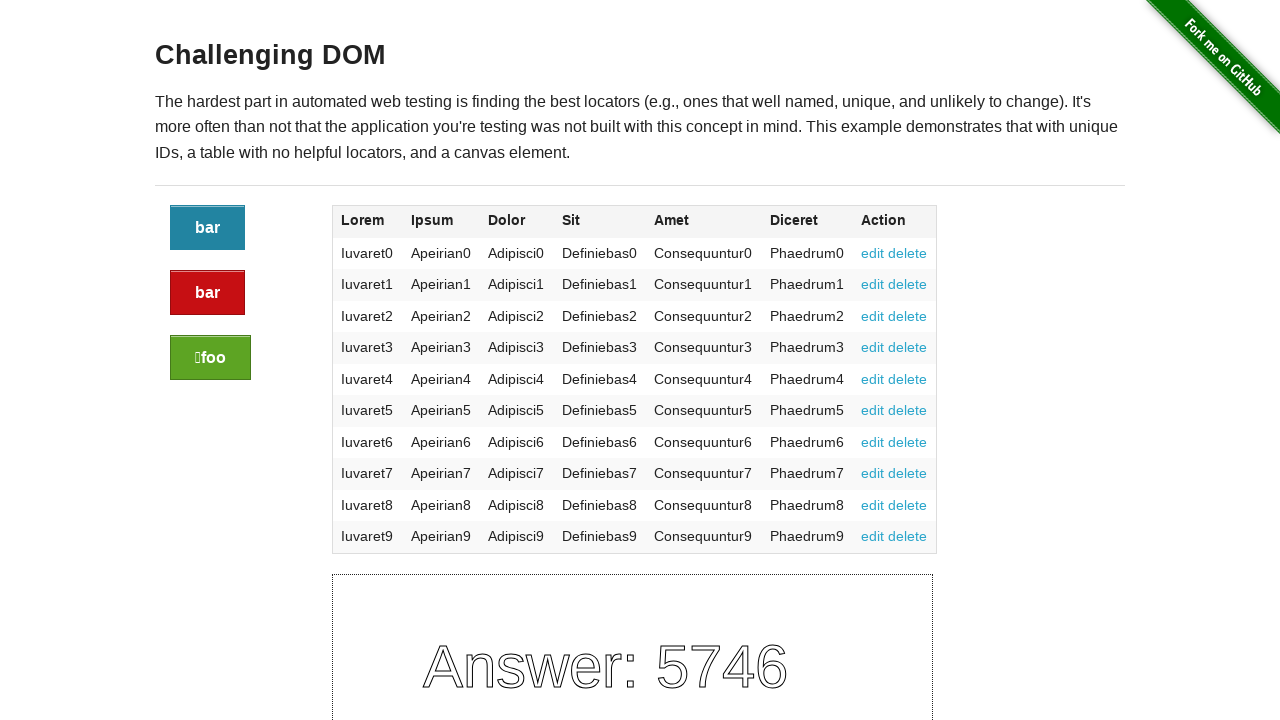

Clicked the blue button (iteration 3) at (208, 228) on .button >> nth=0
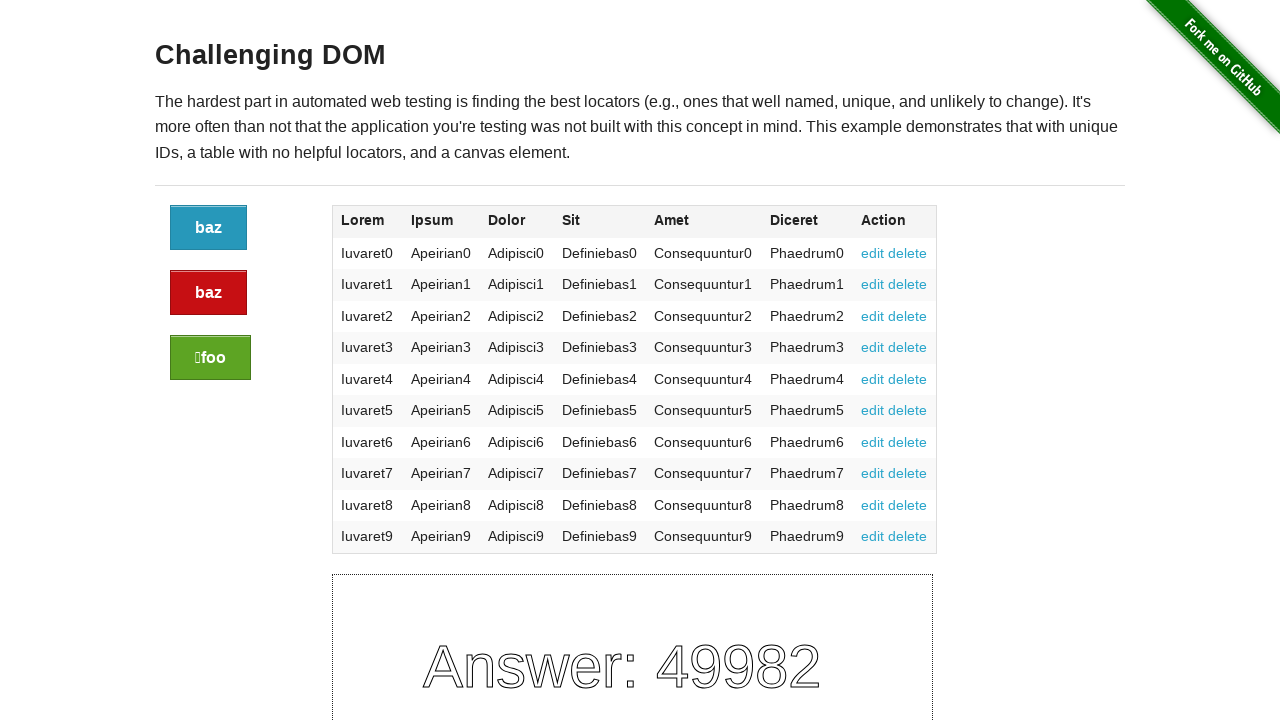

Located the blue button element
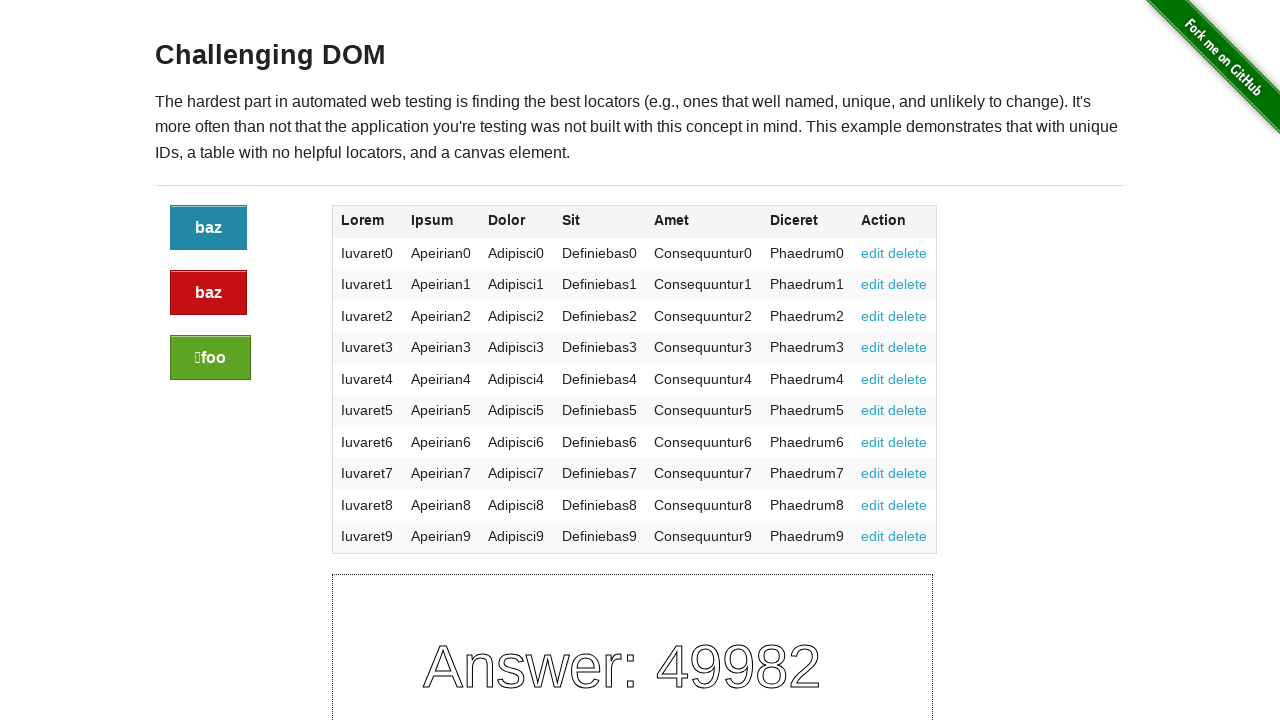

Retrieved blue button text: 'baz'
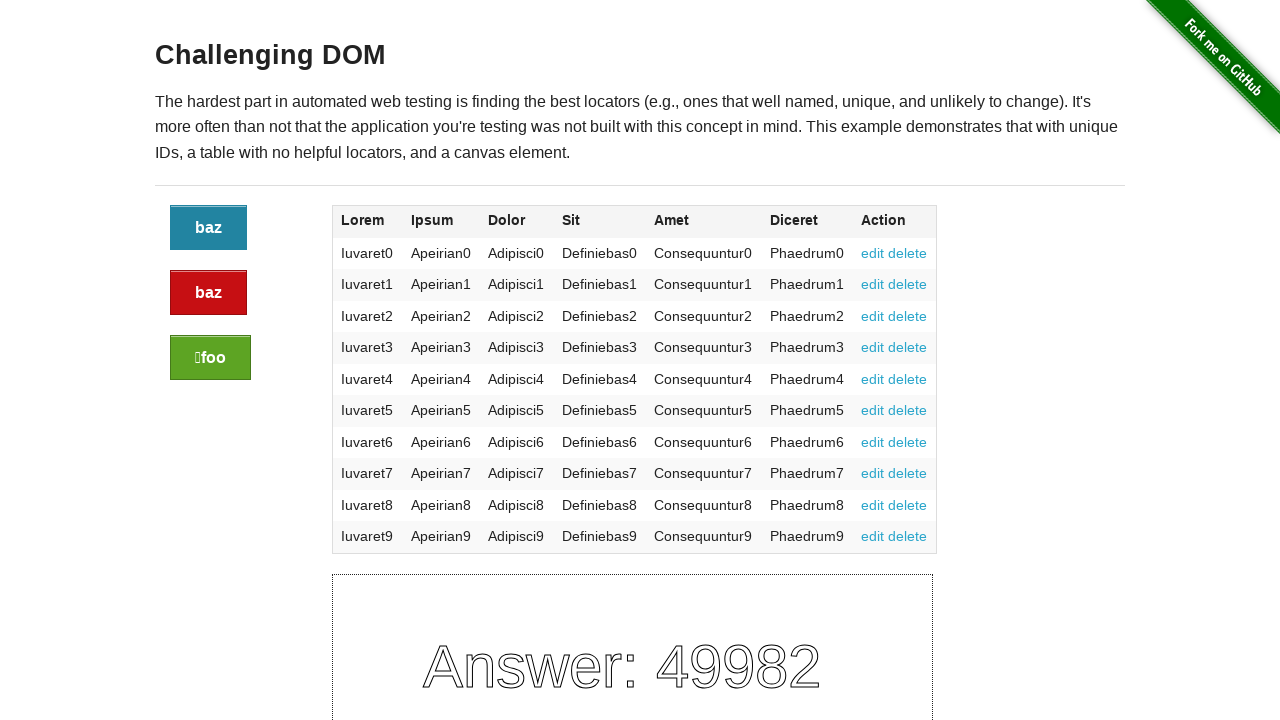

Verified button text 'baz' is in expected values ['bar', 'foo', 'baz', 'qux']
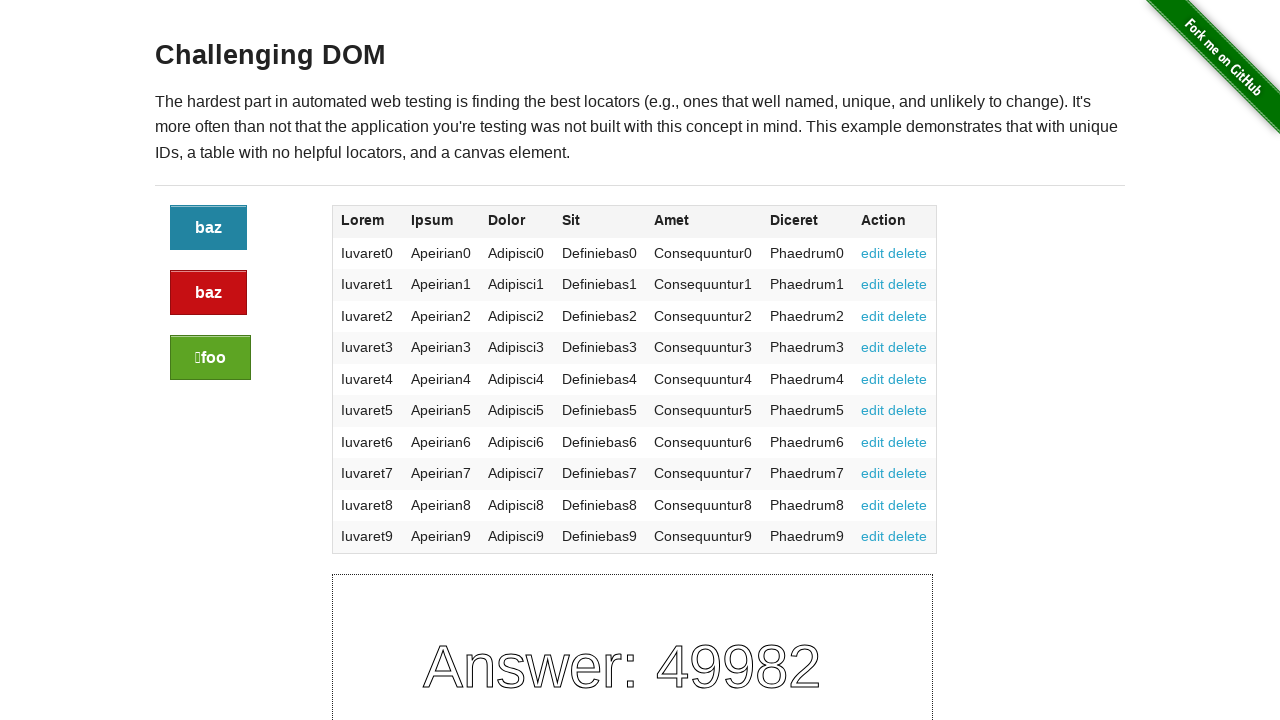

Clicked the blue button (iteration 4) at (208, 228) on .button >> nth=0
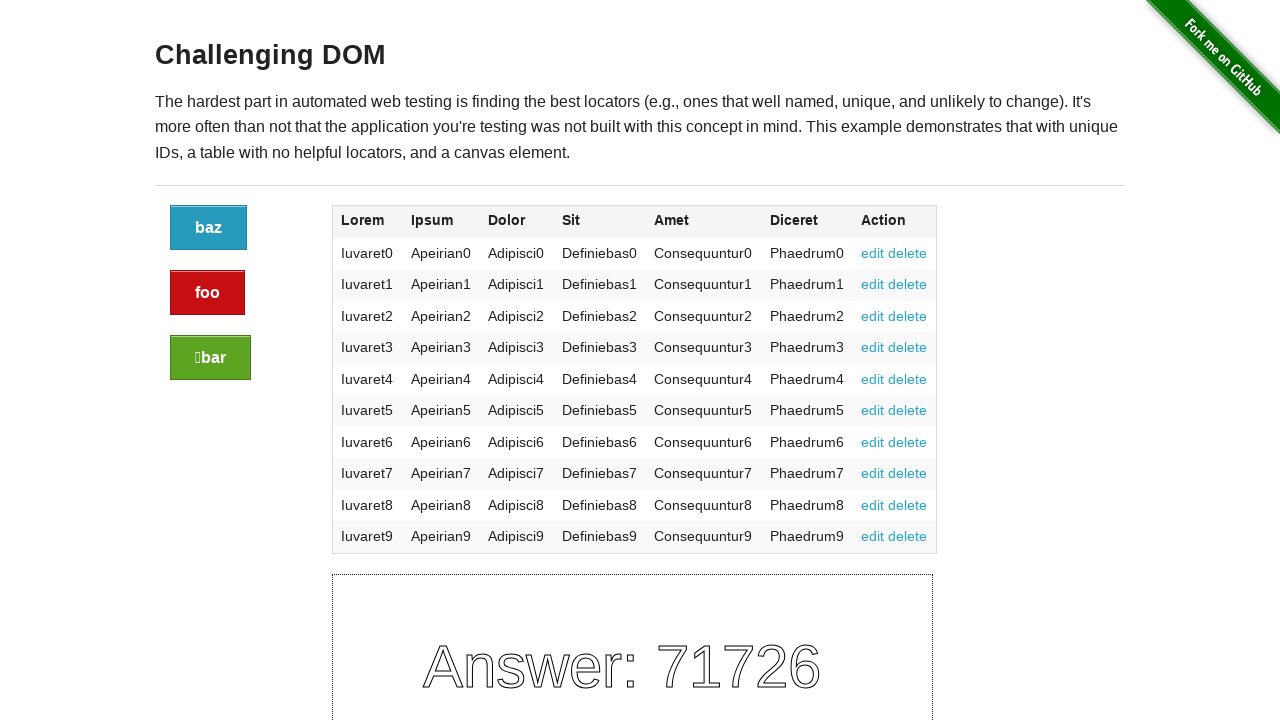

Located the blue button element
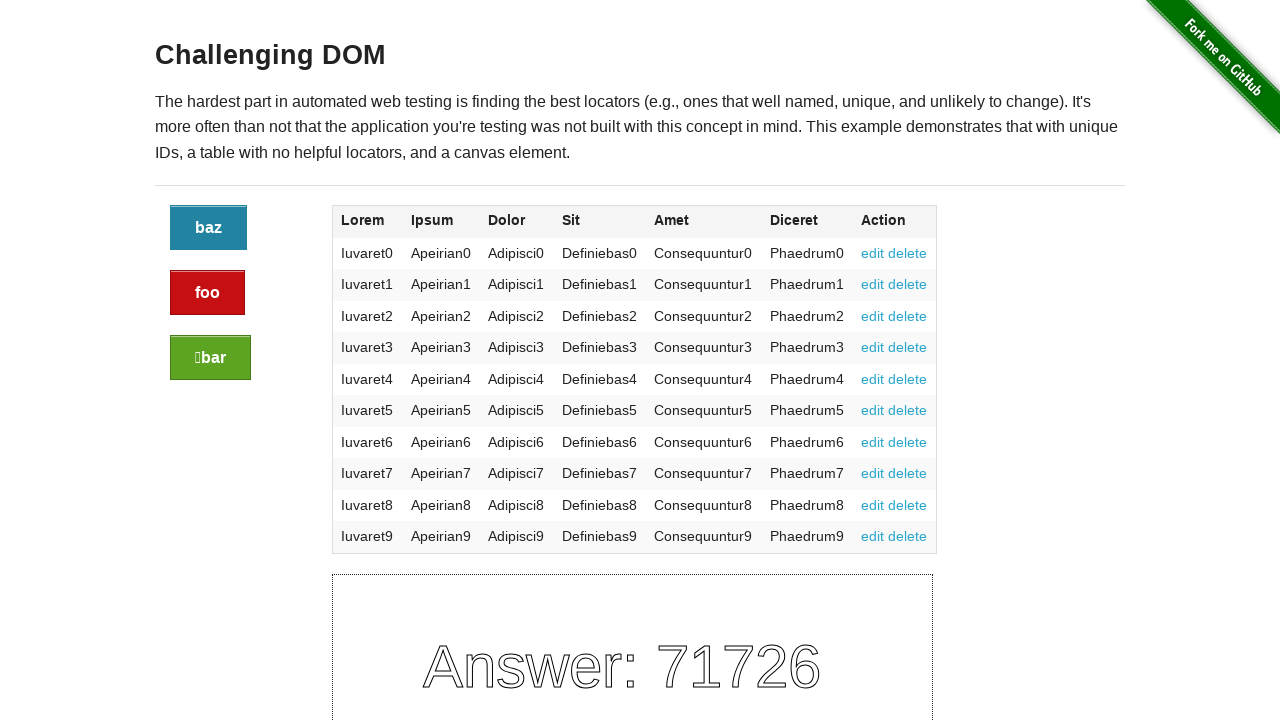

Retrieved blue button text: 'baz'
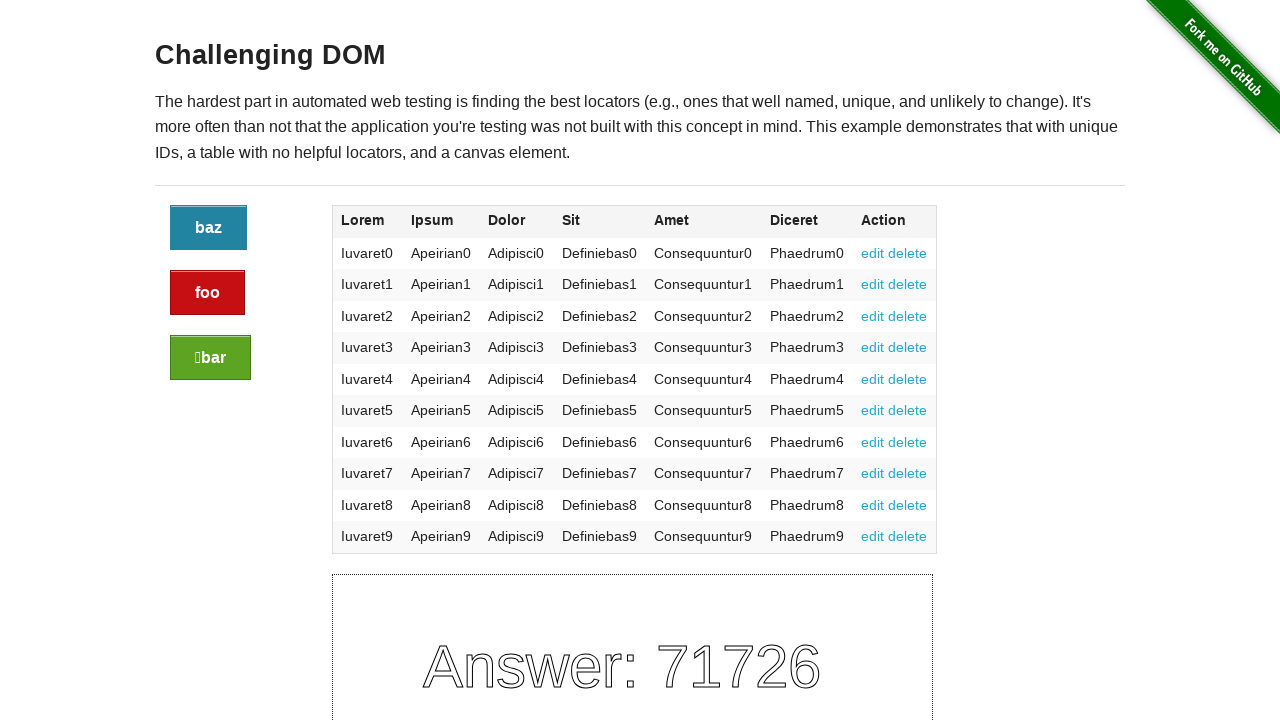

Verified button text 'baz' is in expected values ['bar', 'foo', 'baz', 'qux']
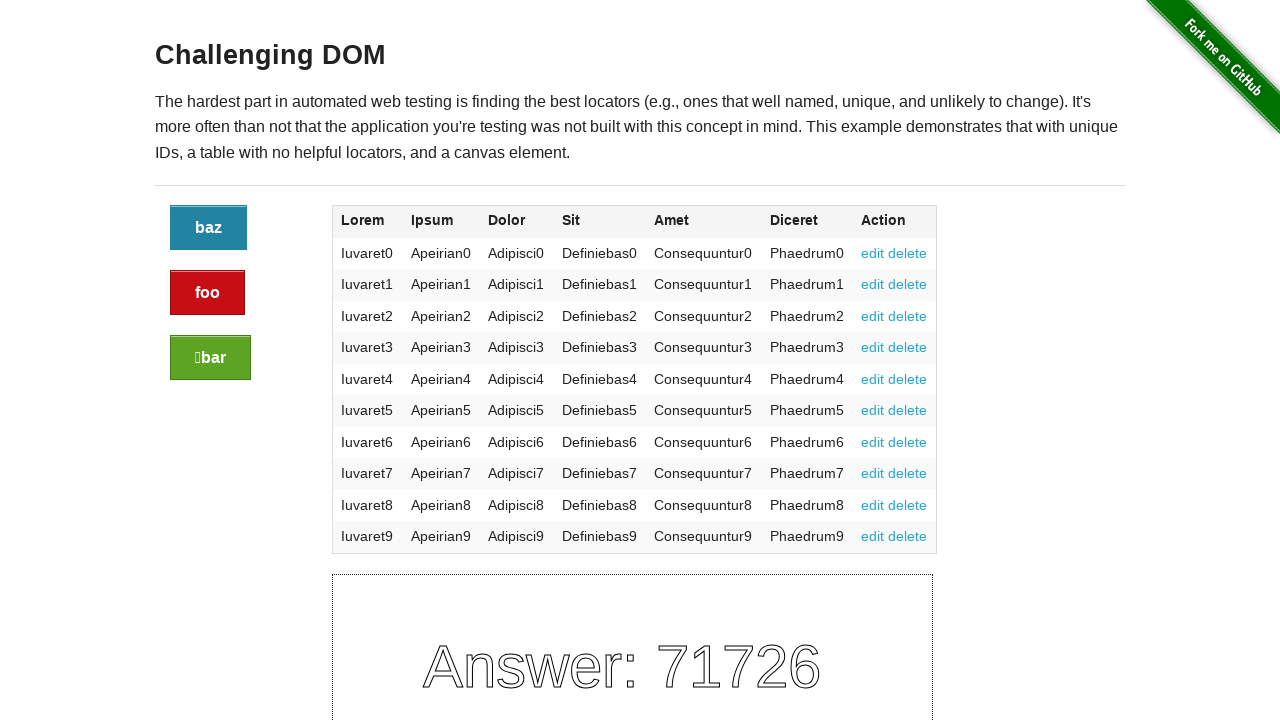

Clicked the blue button (iteration 5) at (208, 228) on .button >> nth=0
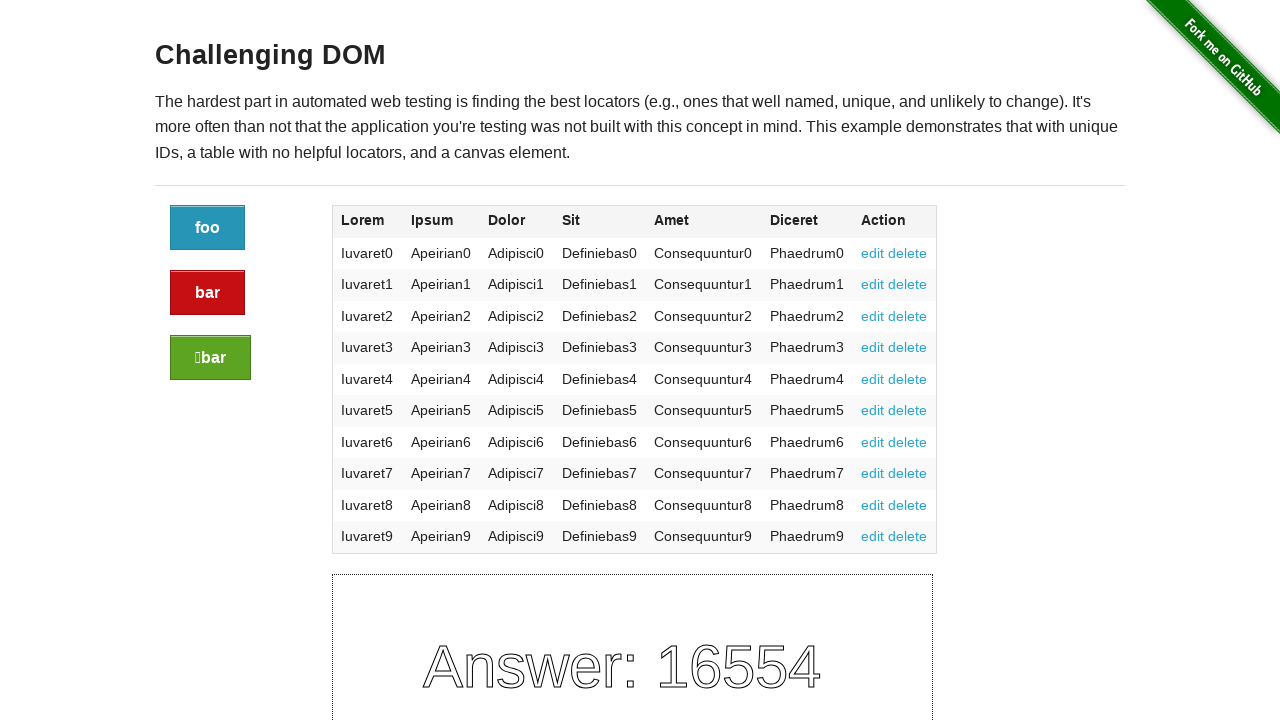

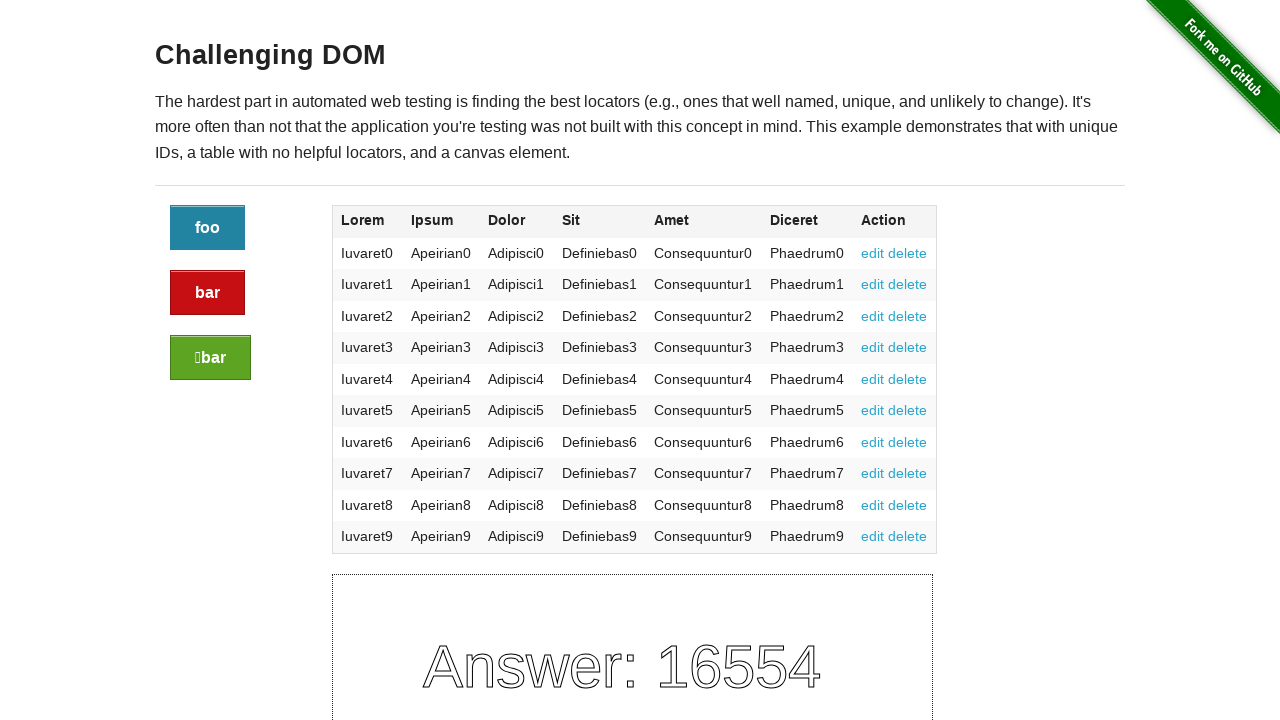